Navigates to a website, then to a courses page, and performs browser navigation operations (back, refresh, forward)

Starting URL: https://rahulshettyacademy.com/

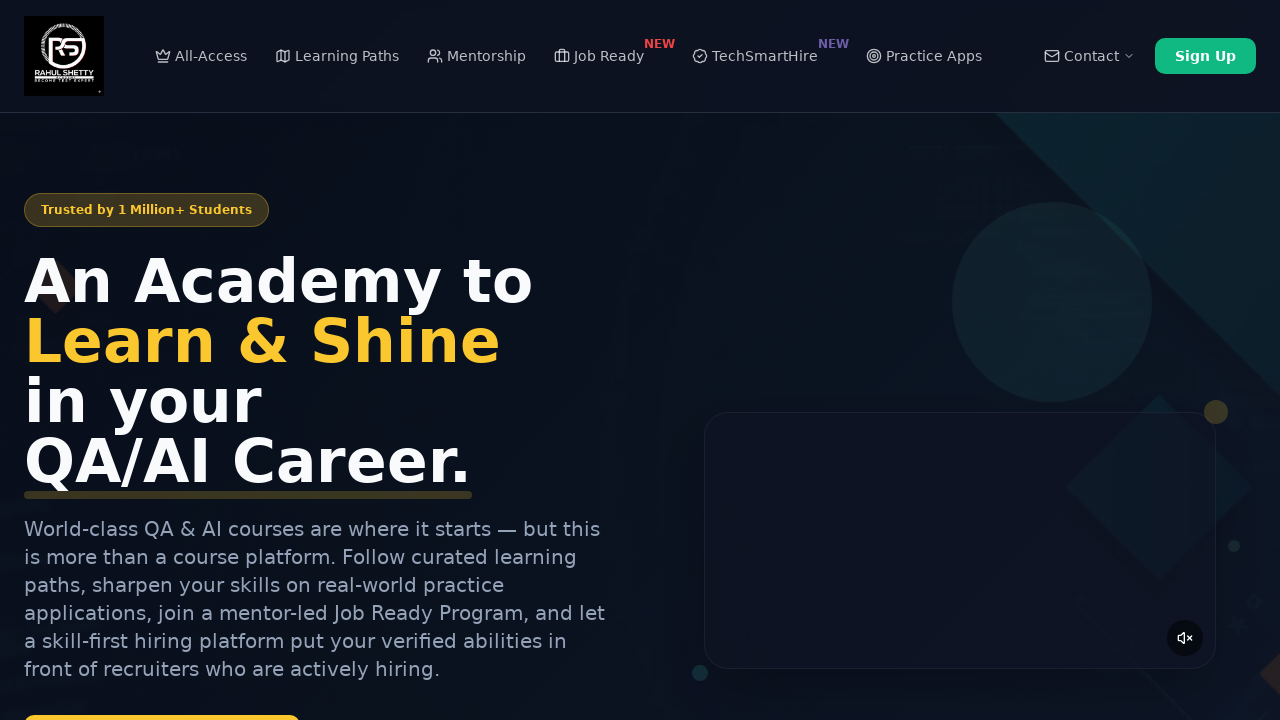

Navigated to courses page at https://courses.rahulshettyacademy.com/courses
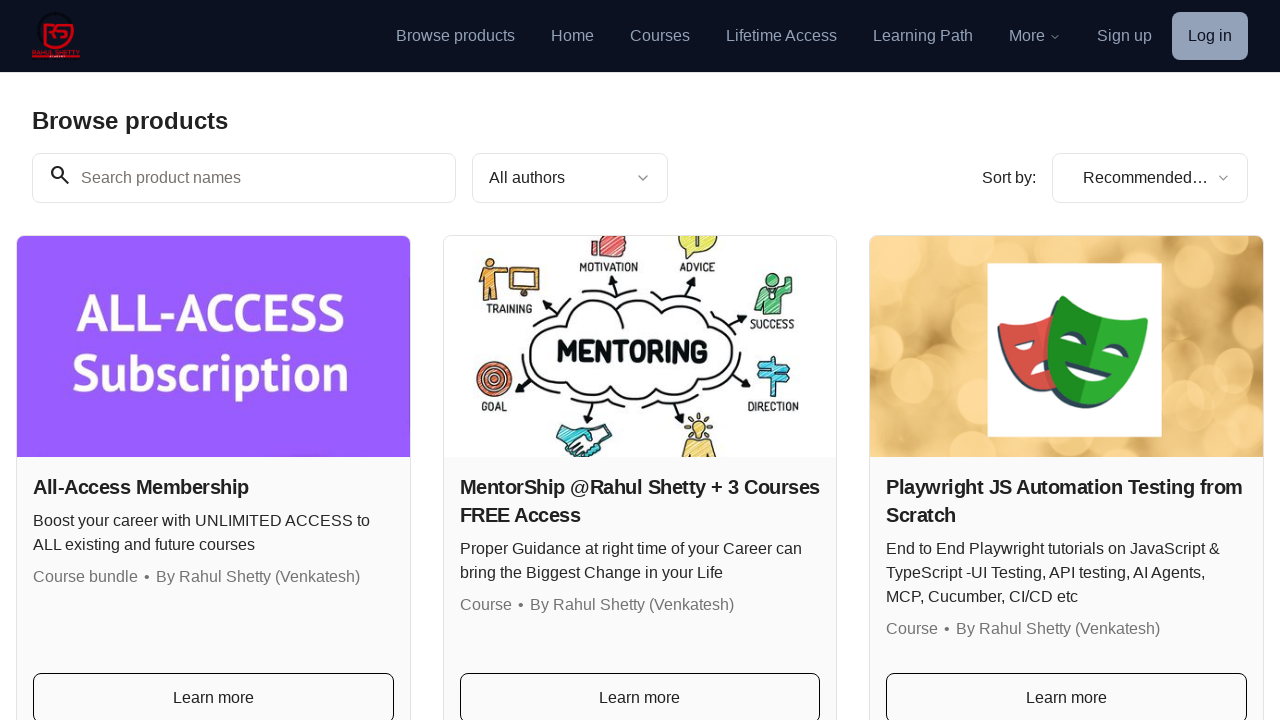

Navigated back to previous page (https://rahulshettyacademy.com/)
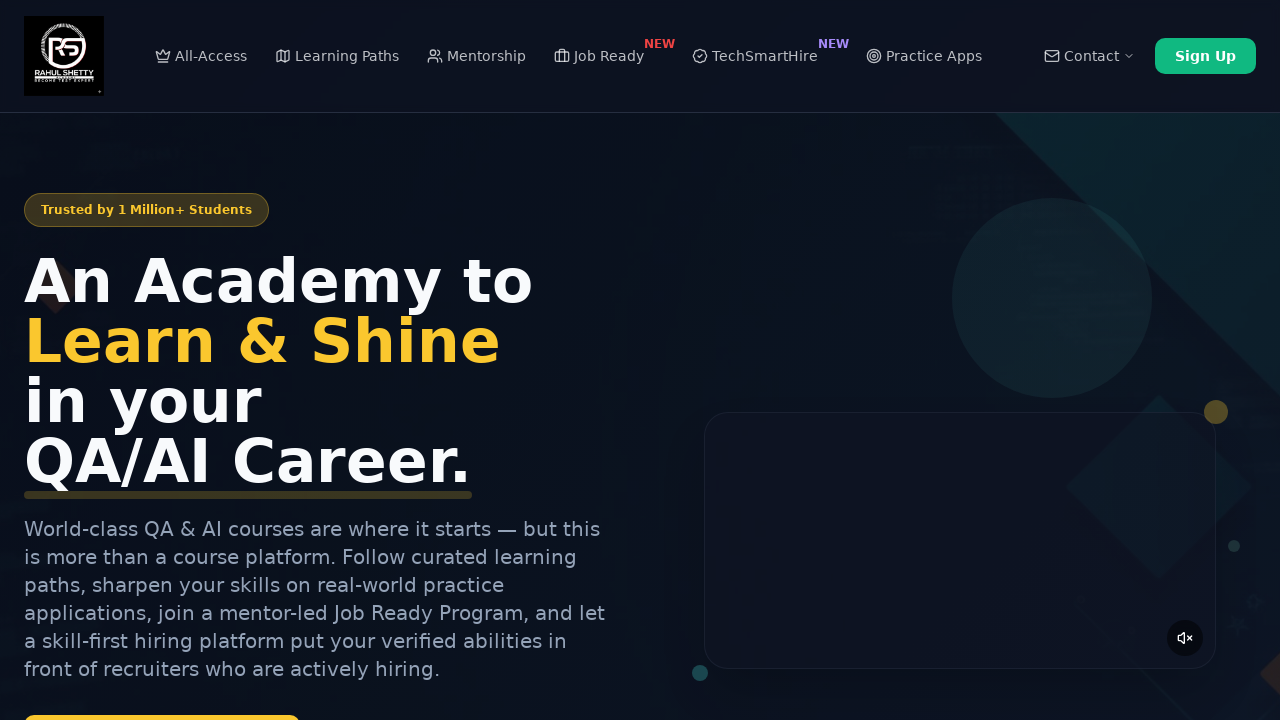

Refreshed the current page
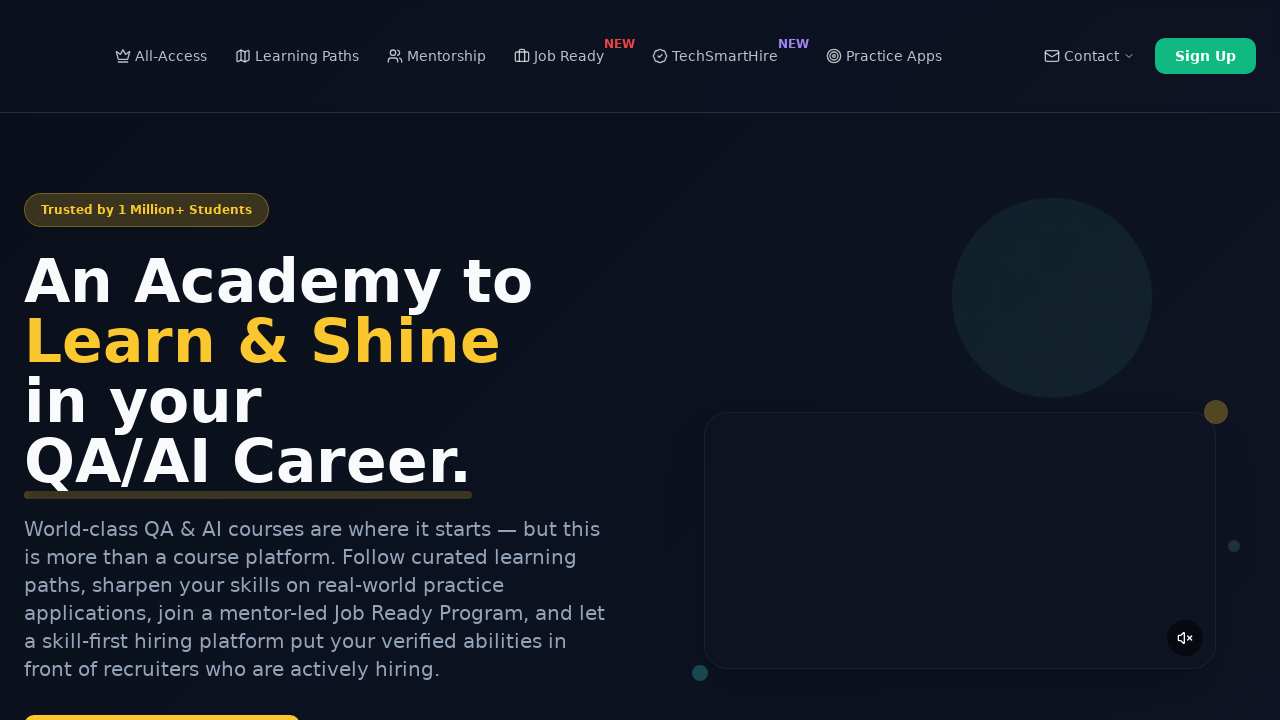

Navigated forward to courses page
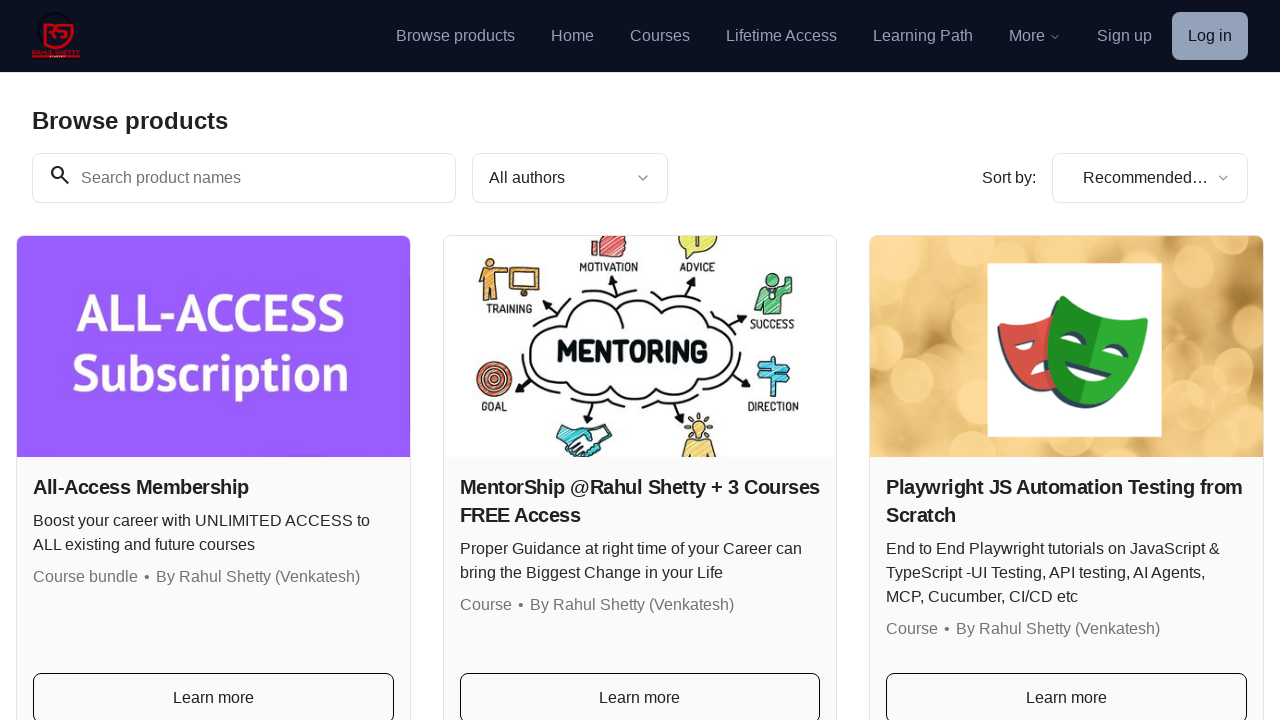

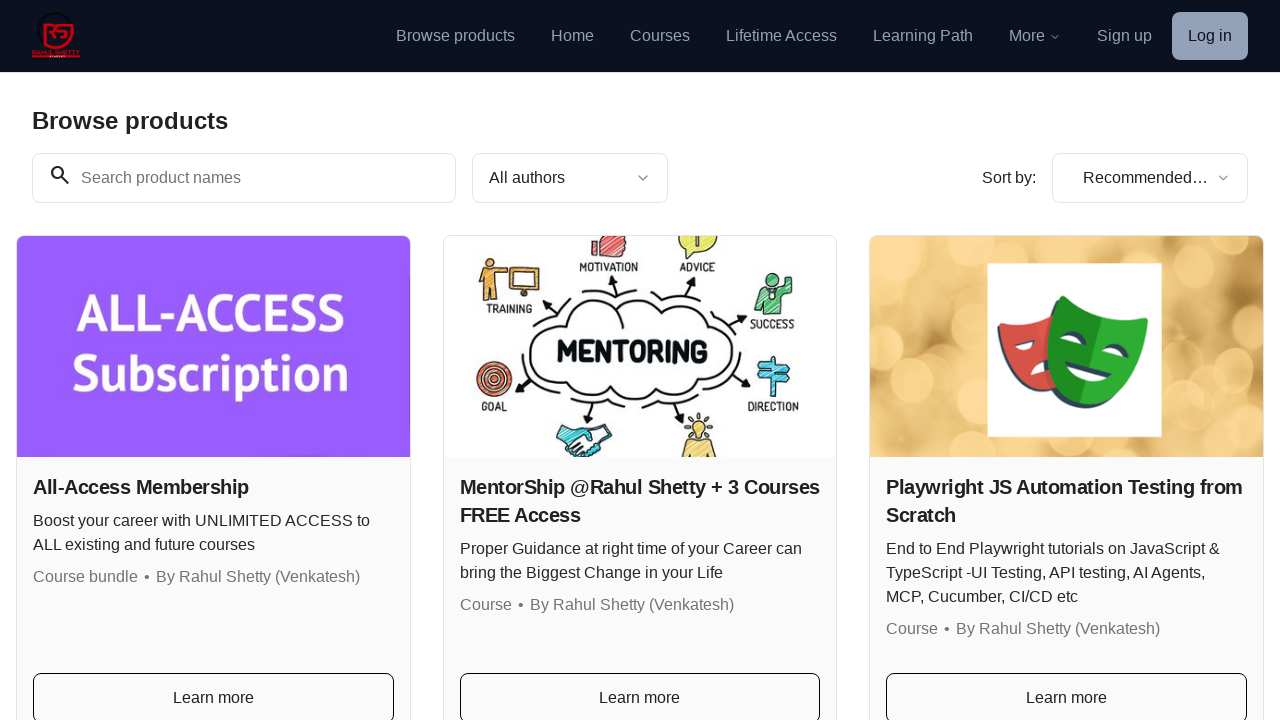